Tests user registration flow by navigating to register page and filling in registration form fields

Starting URL: https://parabank.parasoft.com/parabank/index.htm

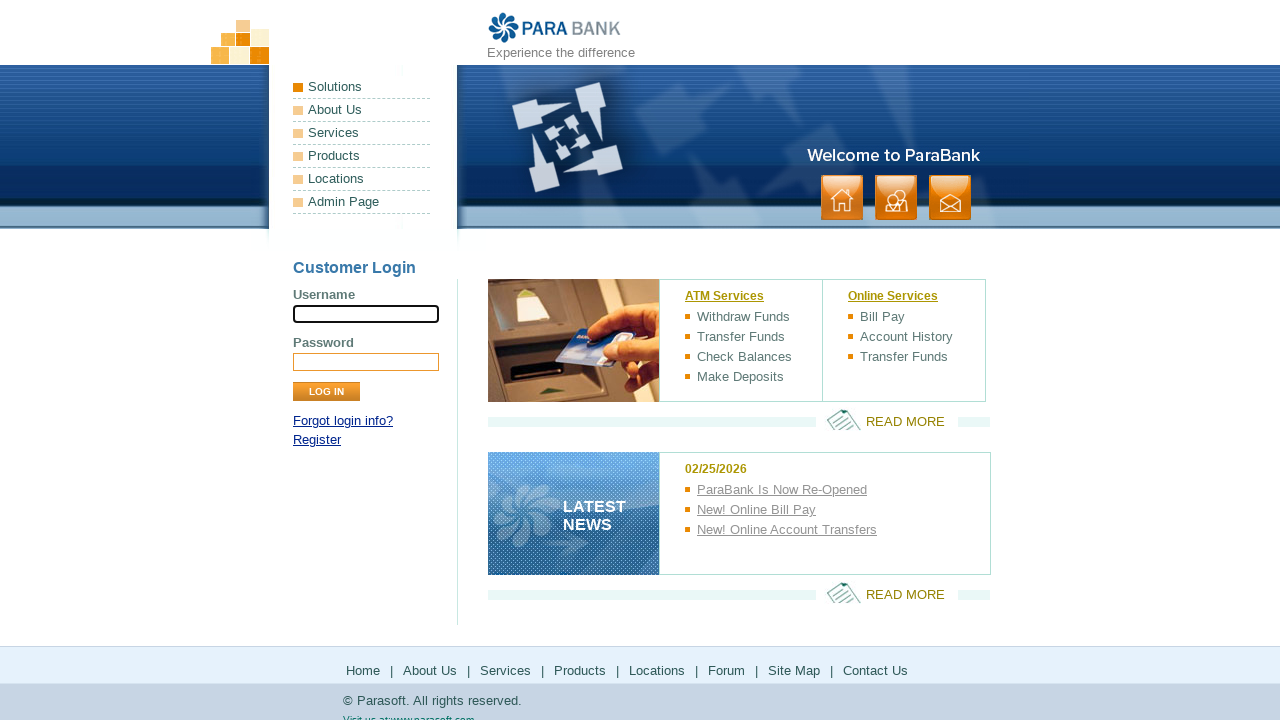

Clicked on Register link at (317, 440) on xpath=//a[normalize-space()='Register']
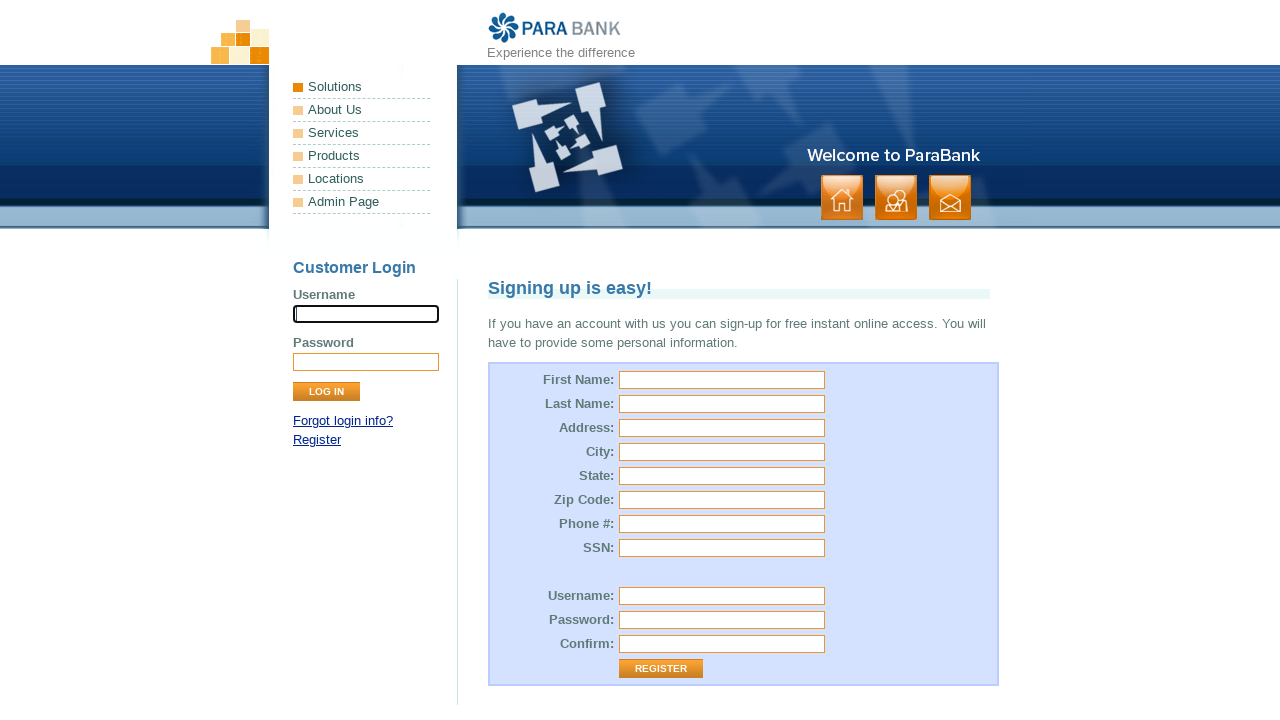

Registration form loaded with 'Signing up is easy!' heading
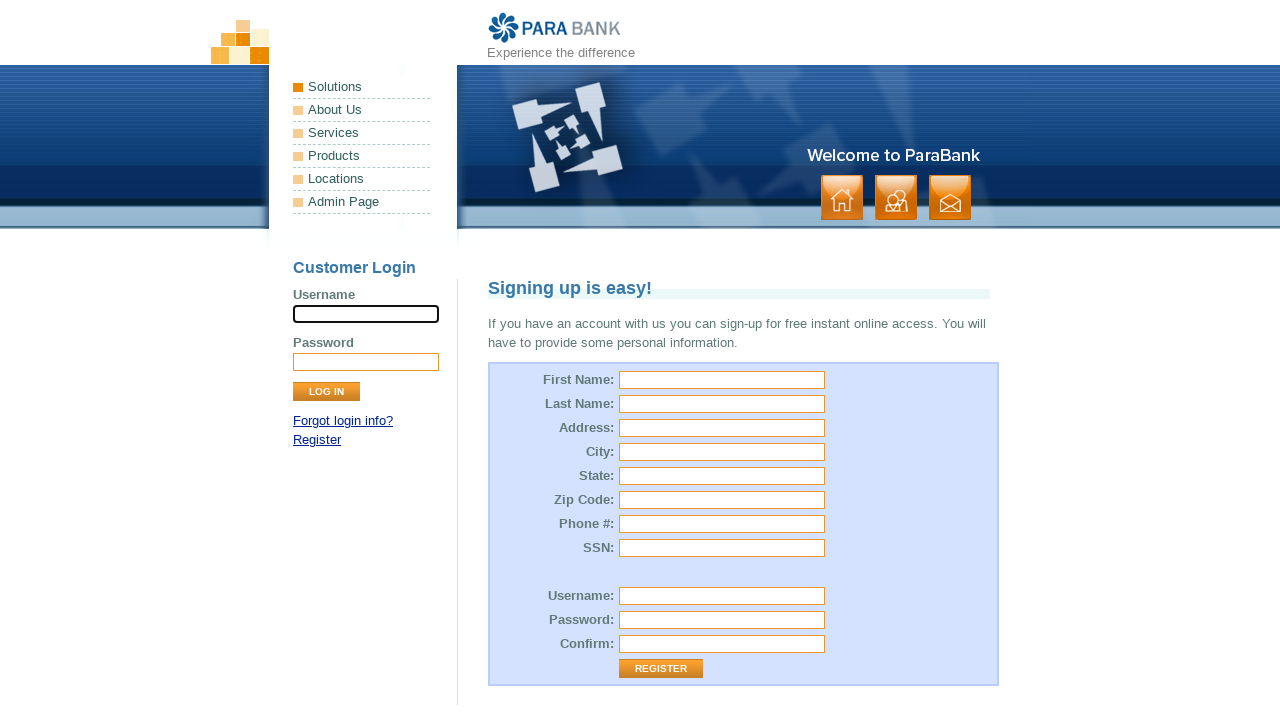

Filled first name field with 'Maria' on //input[@id='customer.firstName']
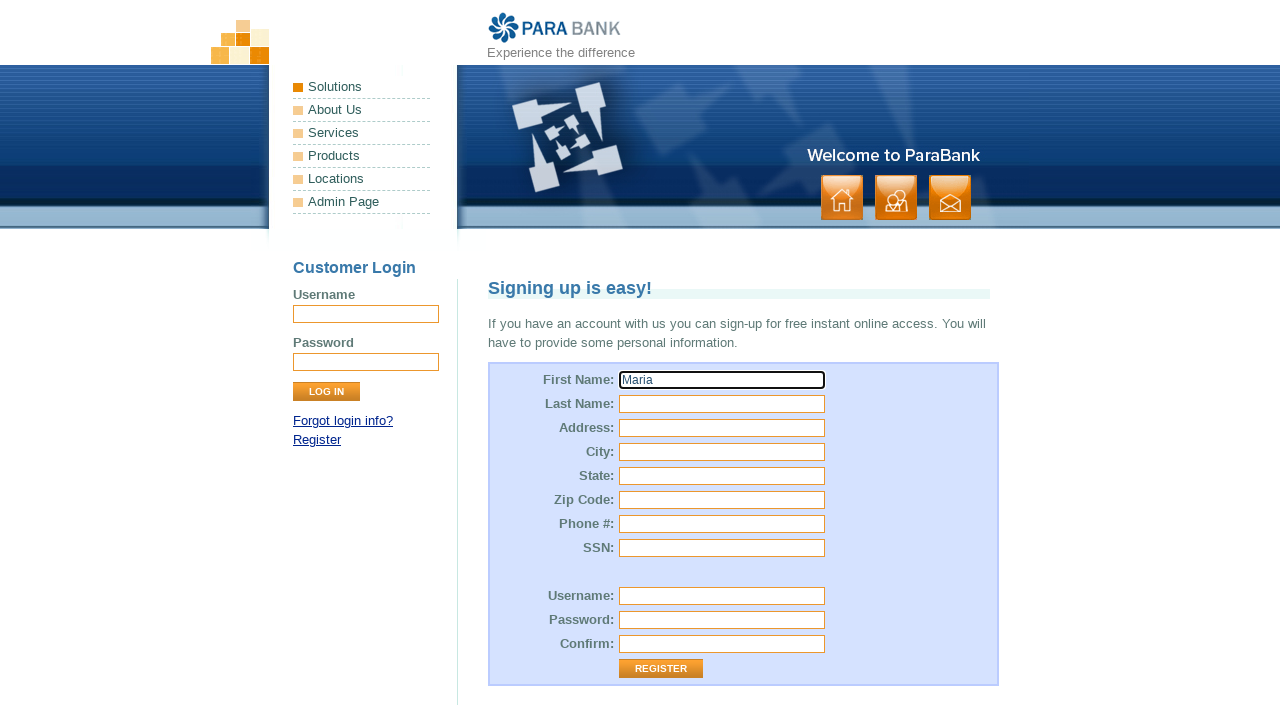

Filled username field with 'Maria2847' on //input[@id='customer.username']
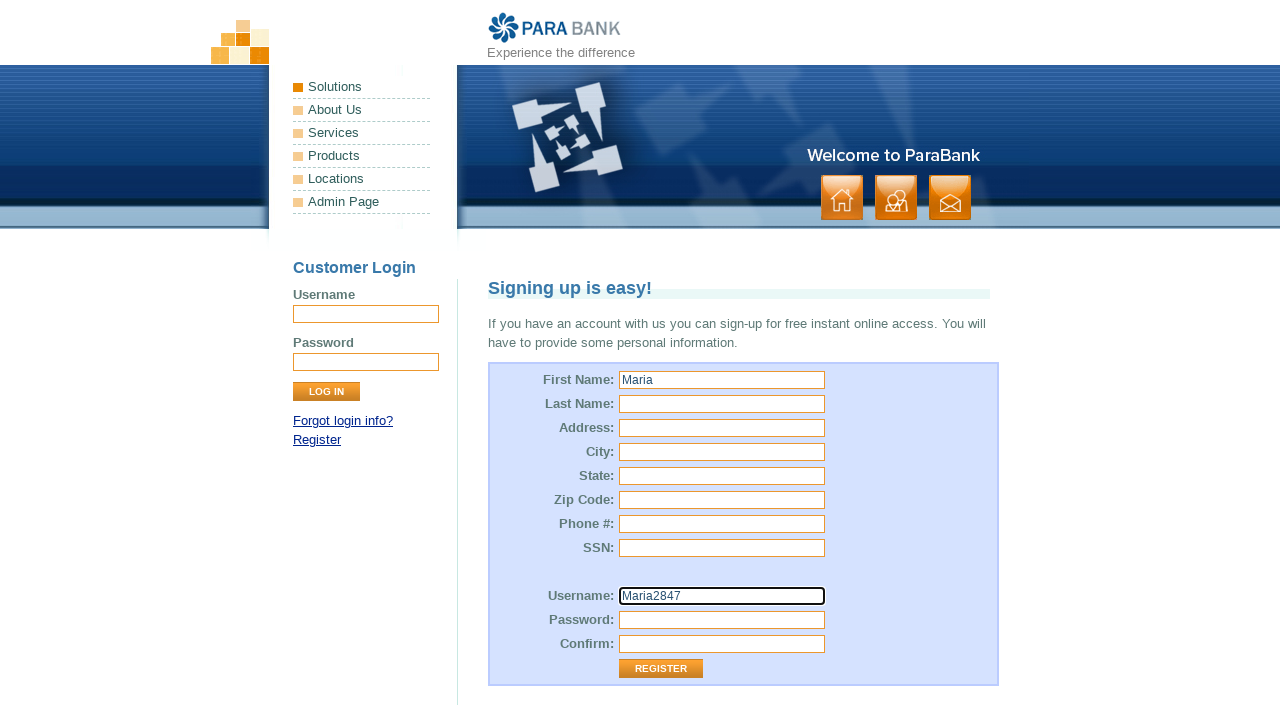

Filled password field with 'pass7429' on //input[@id='customer.password']
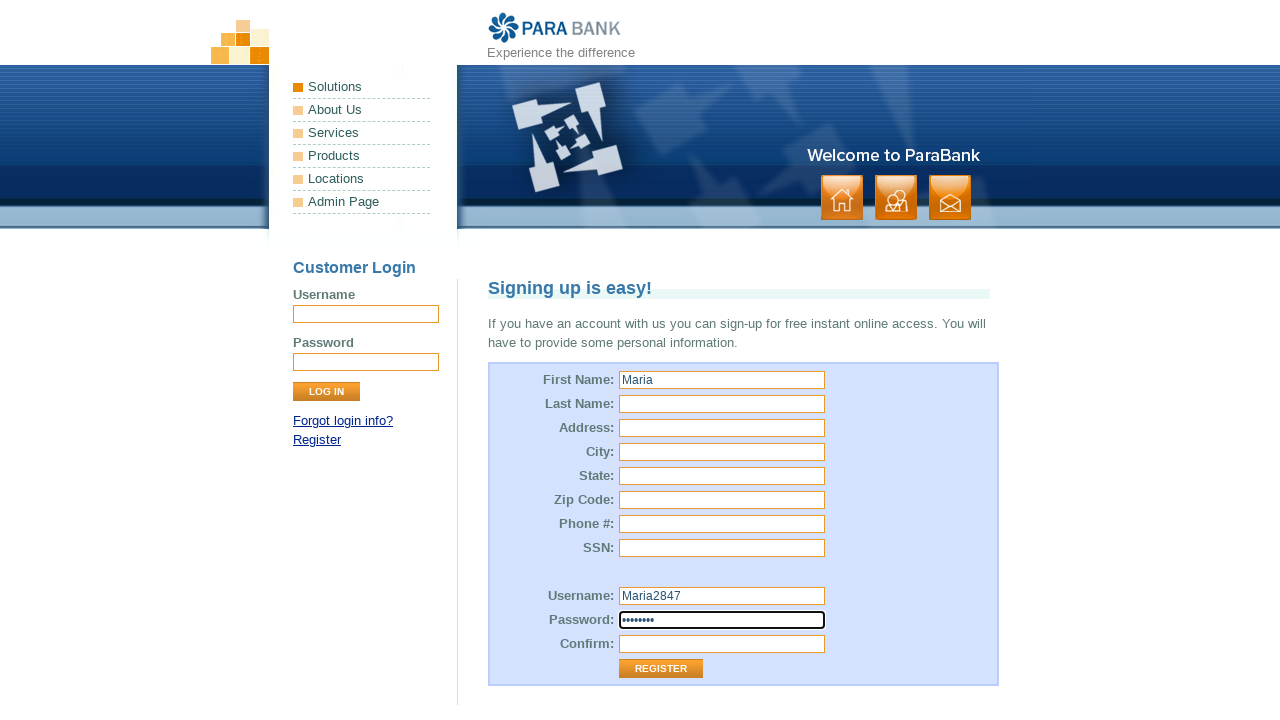

Filled repeated password field with 'pass7429' on //input[@id='repeatedPassword']
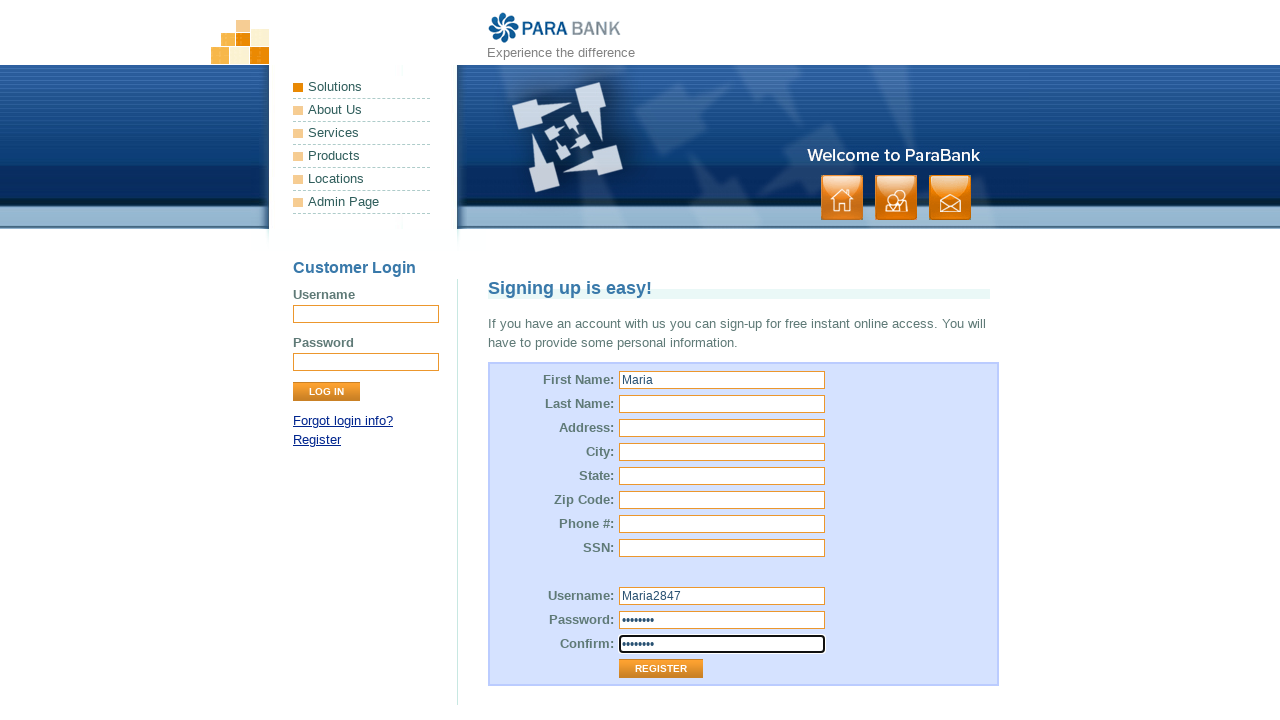

Clicked Register button to submit the form at (661, 669) on xpath=//input[@value='Register']
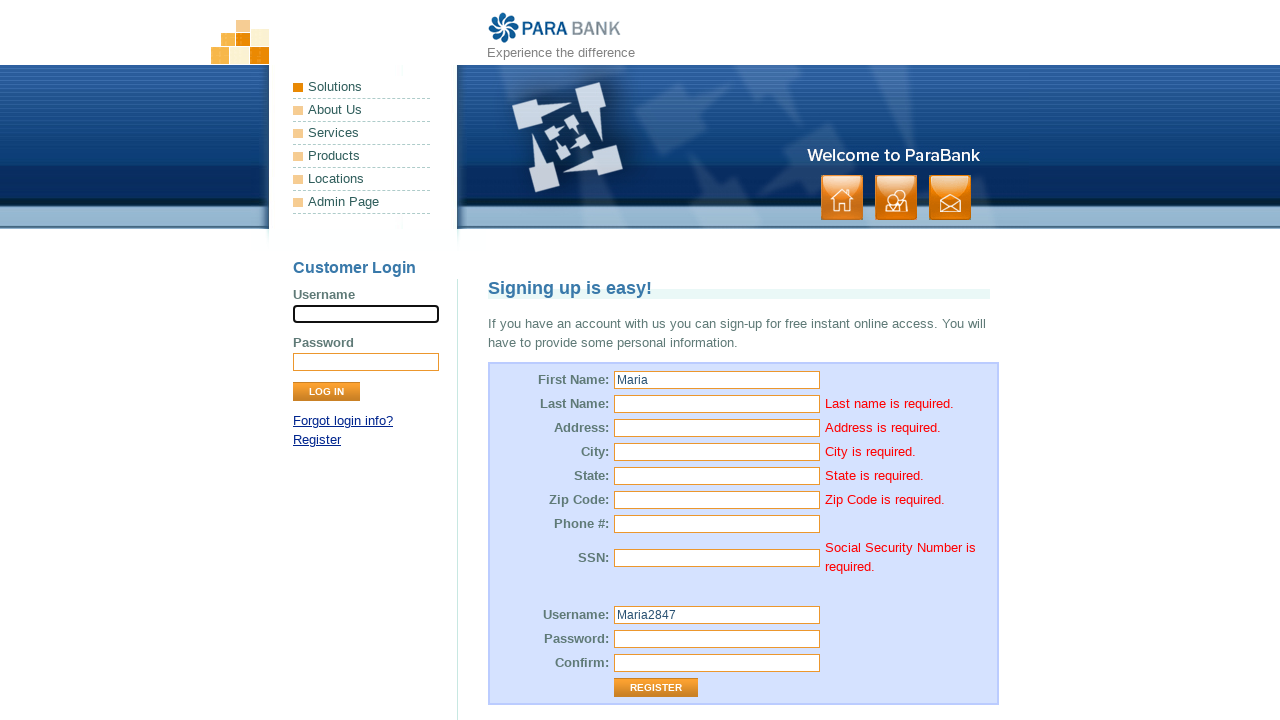

Waited 4 seconds for registration to complete
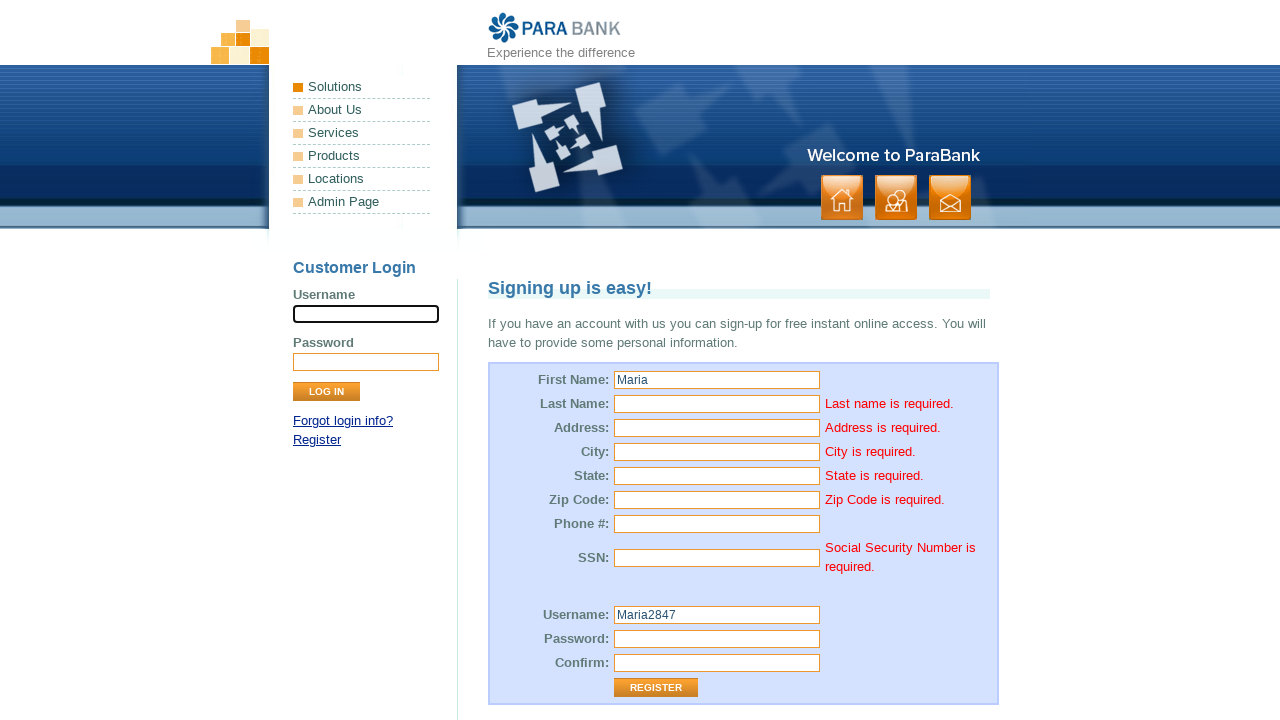

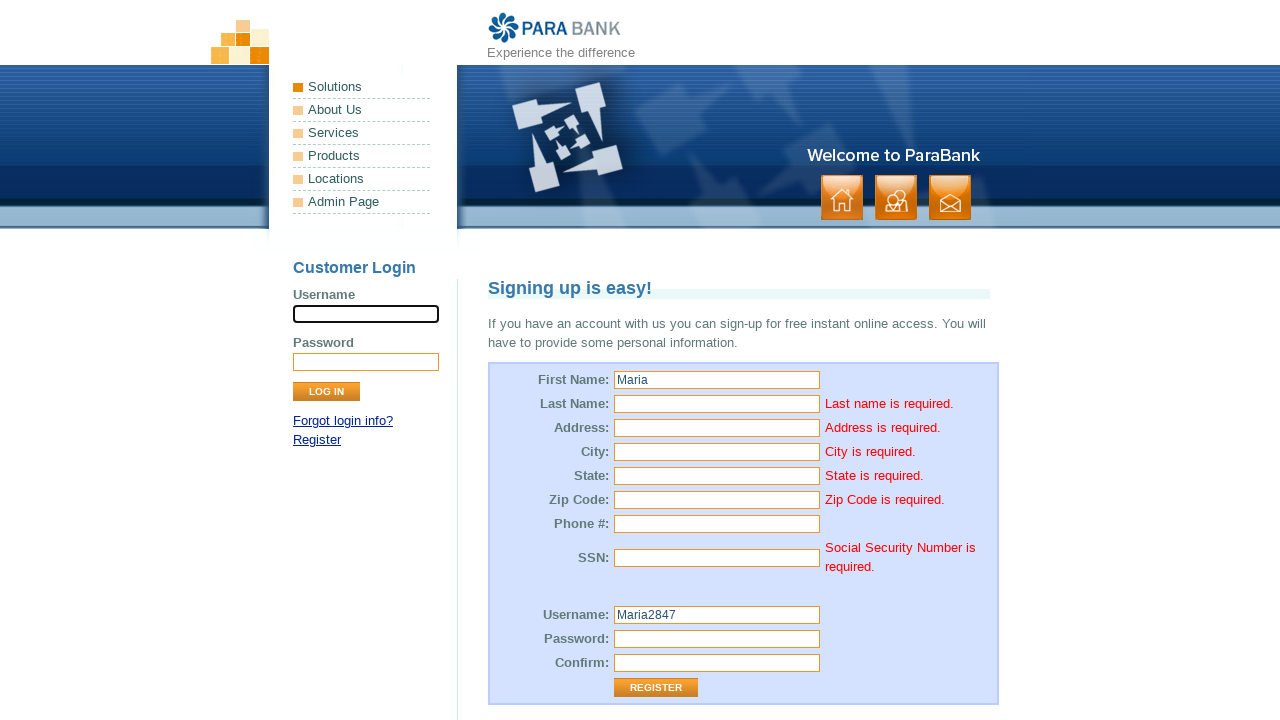